Navigates to VWO application homepage and verifies the page loads by checking the title

Starting URL: https://app.vwo.com

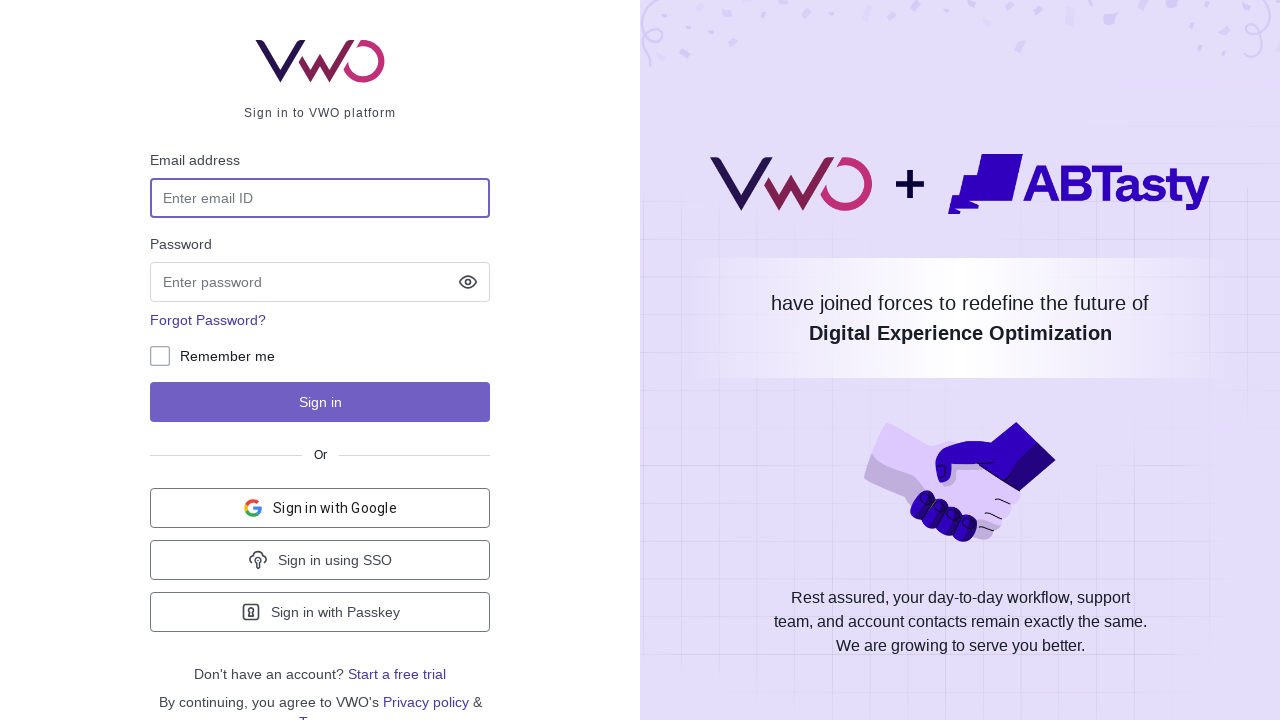

Navigated to VWO application homepage at https://app.vwo.com
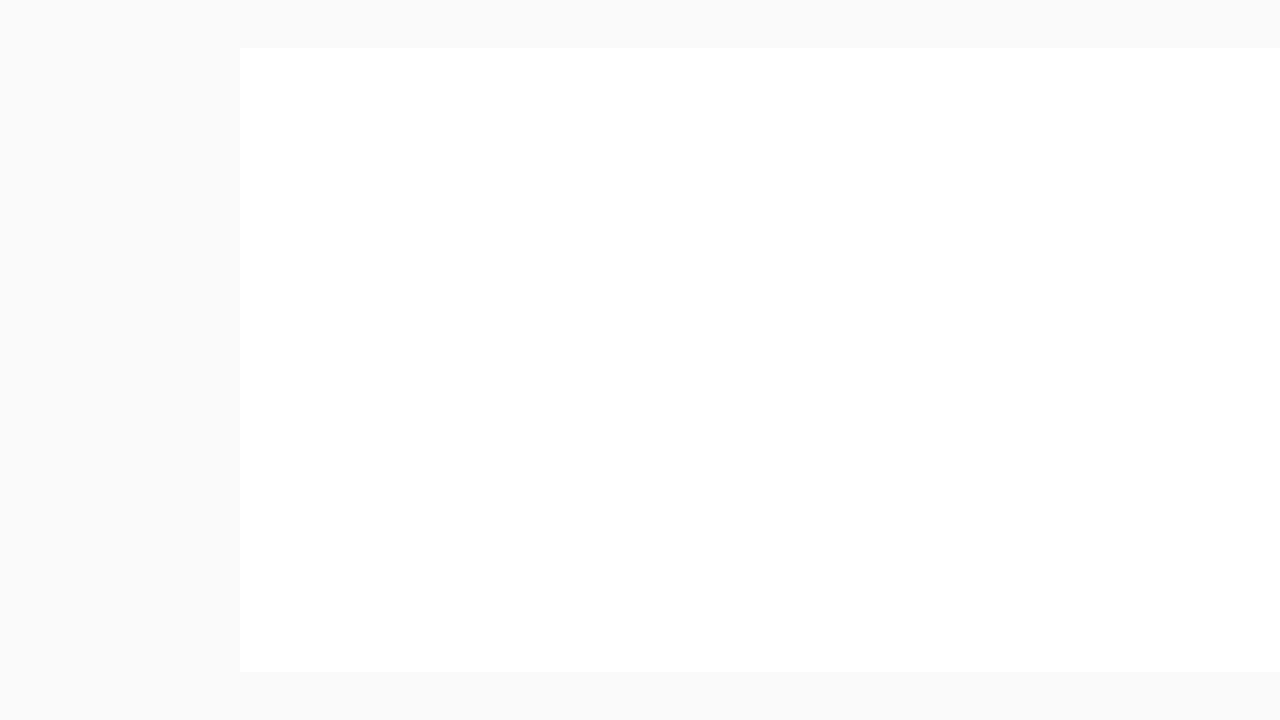

Retrieved page title: Login - VWO
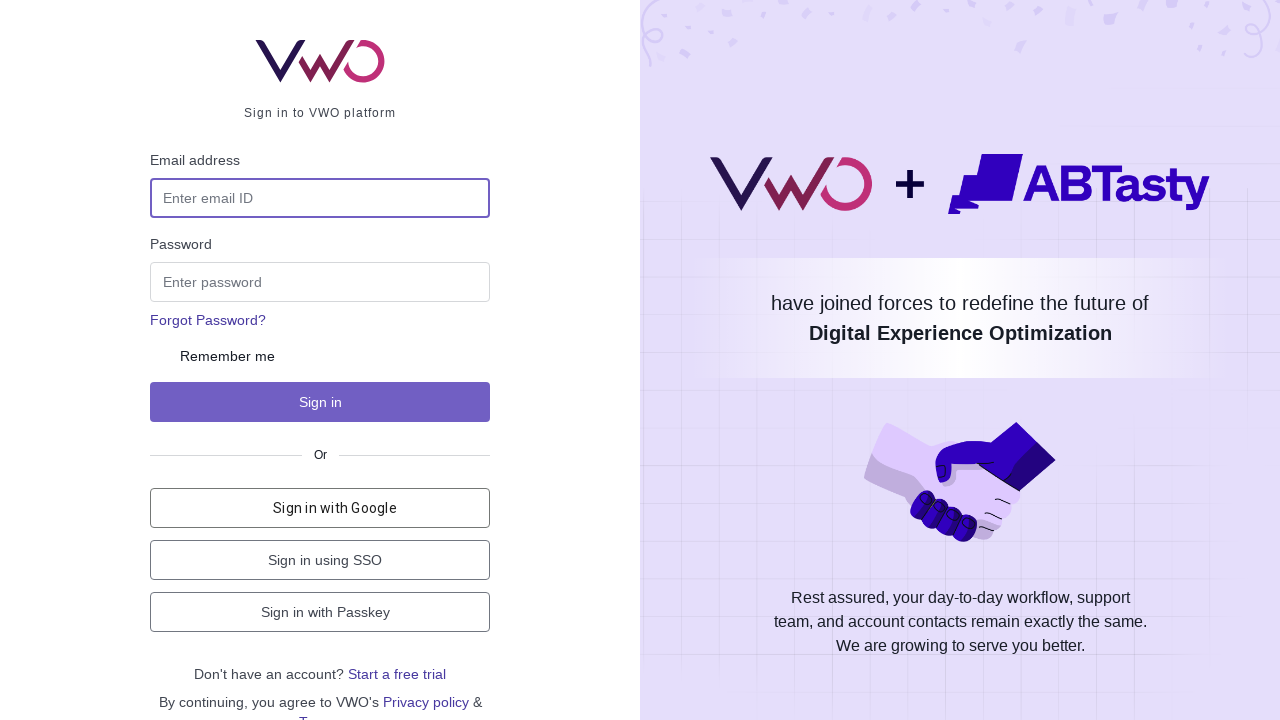

Printed page title to console
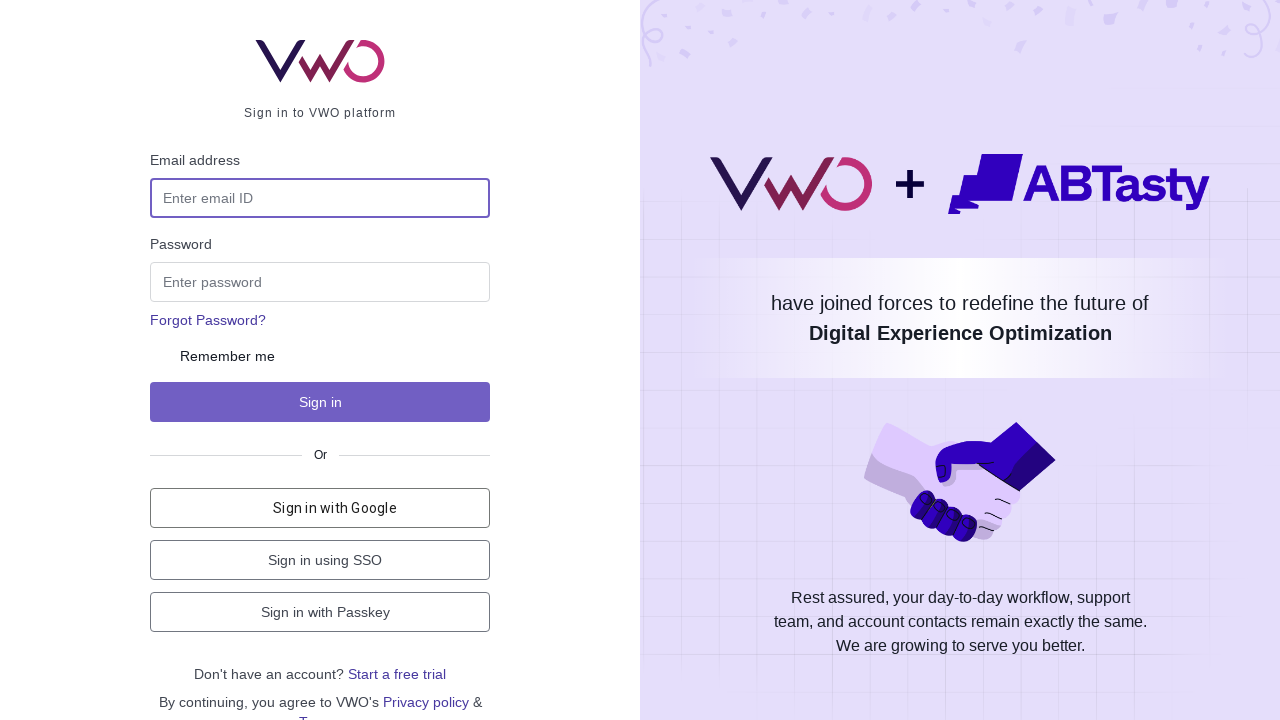

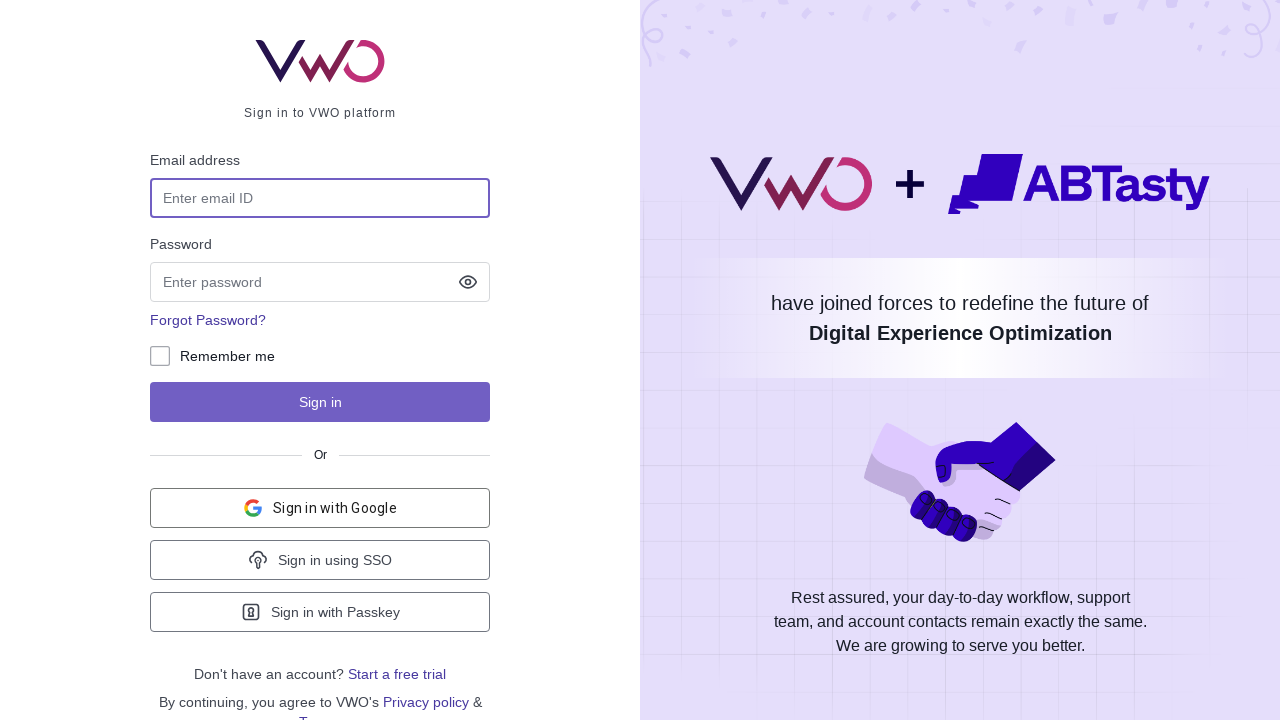